Navigates to a page, finds and clicks a dynamically calculated link, then fills out a form with personal information and submits it

Starting URL: http://suninjuly.github.io/find_link_text

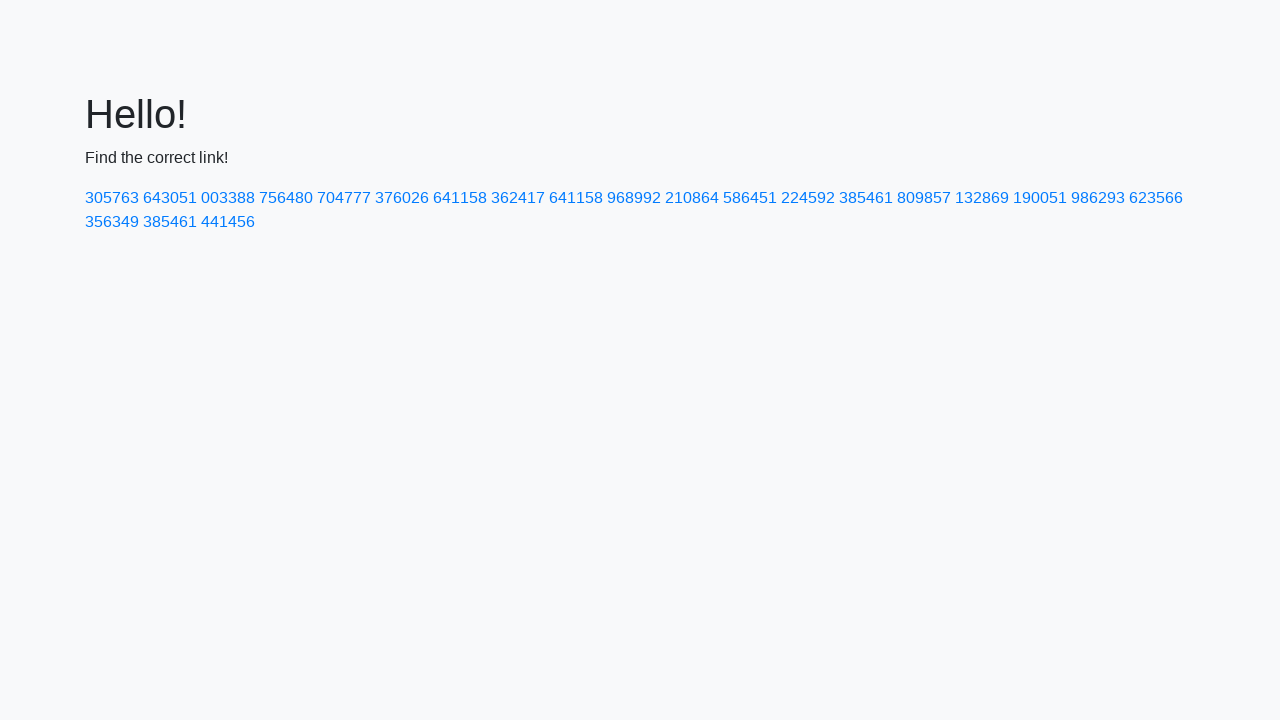

Clicked dynamically calculated link with text '224592' at (808, 198) on a:text('224592')
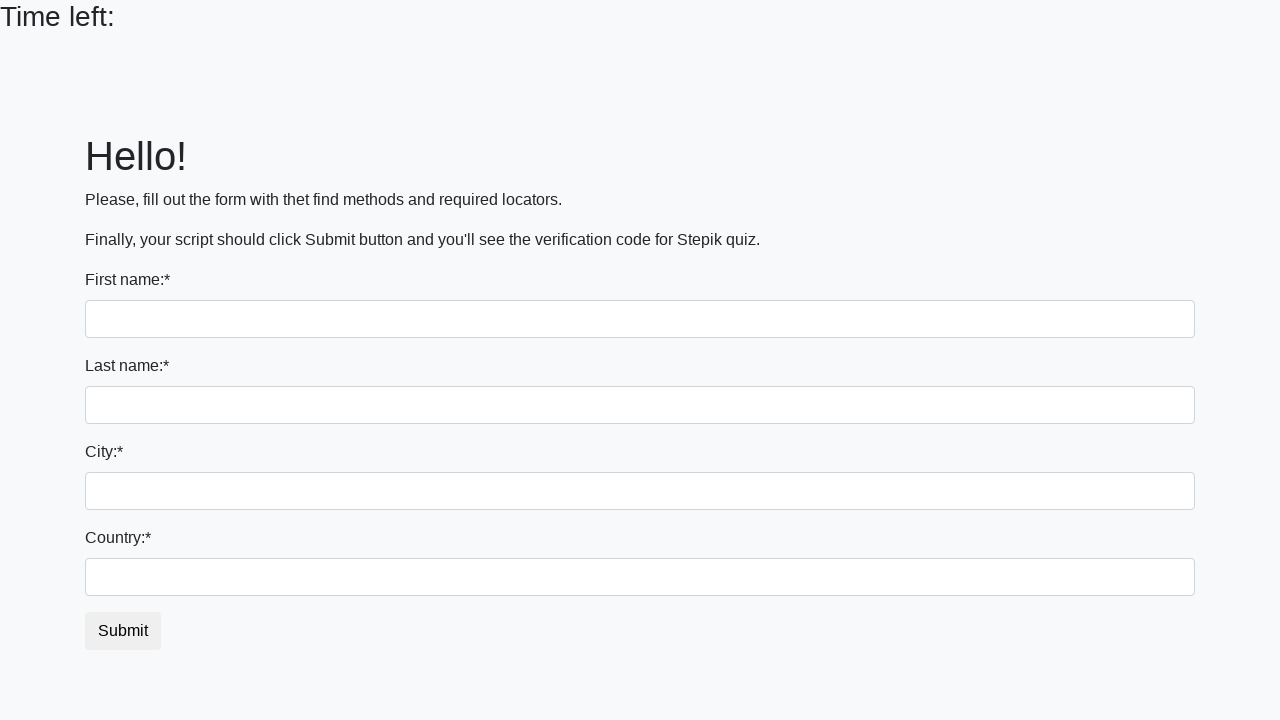

Filled first name field with 'John' on input:first-of-type
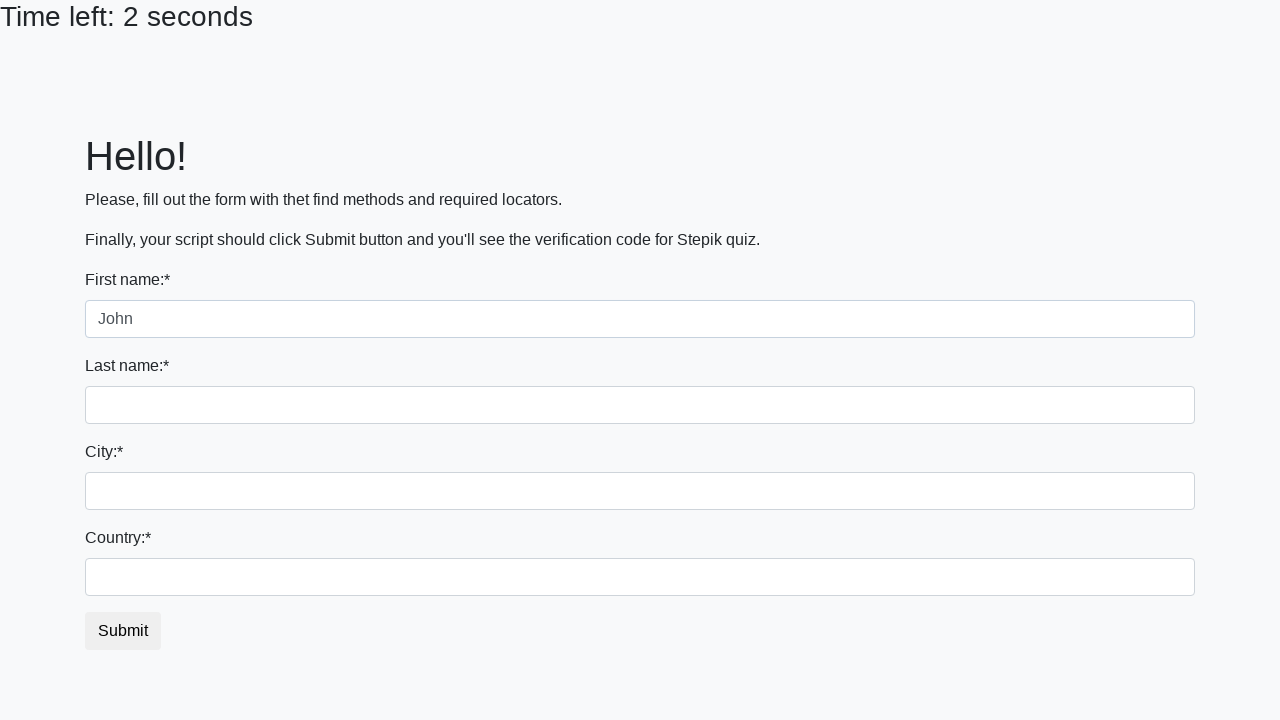

Filled last name field with 'Smith' on input[name='last_name']
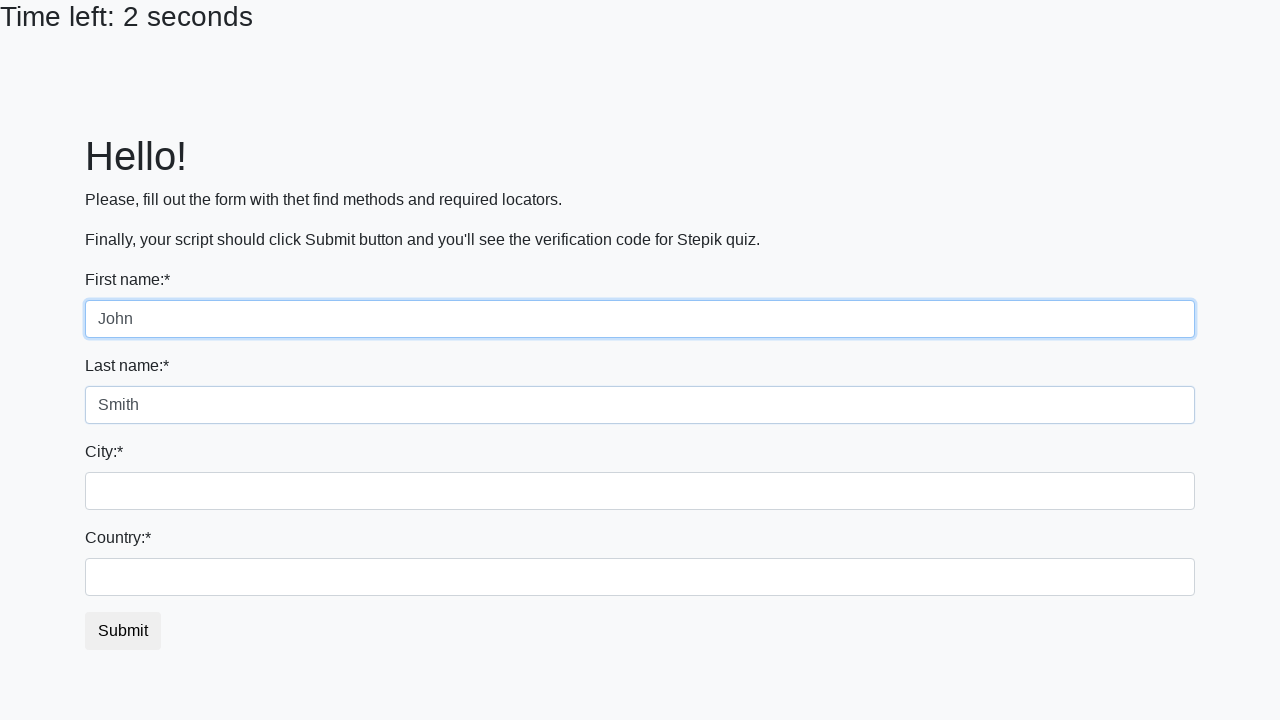

Filled city field with 'New York' on .city
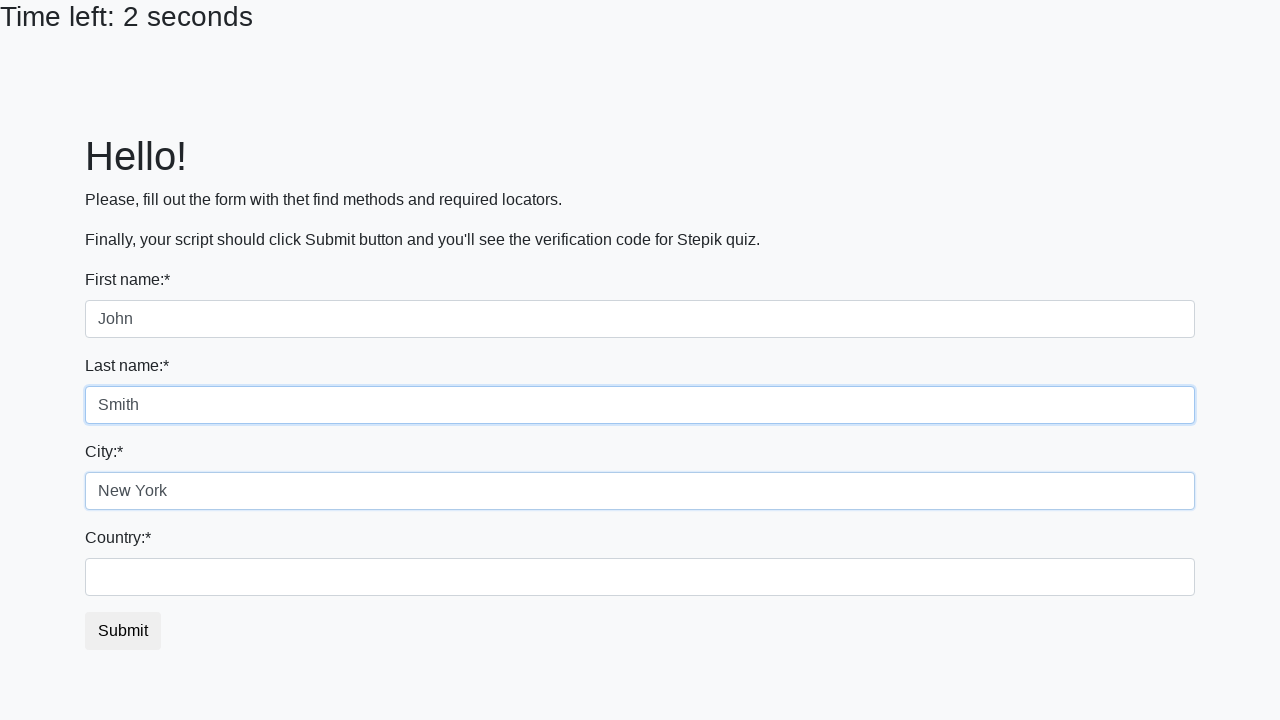

Filled country field with 'USA' on #country
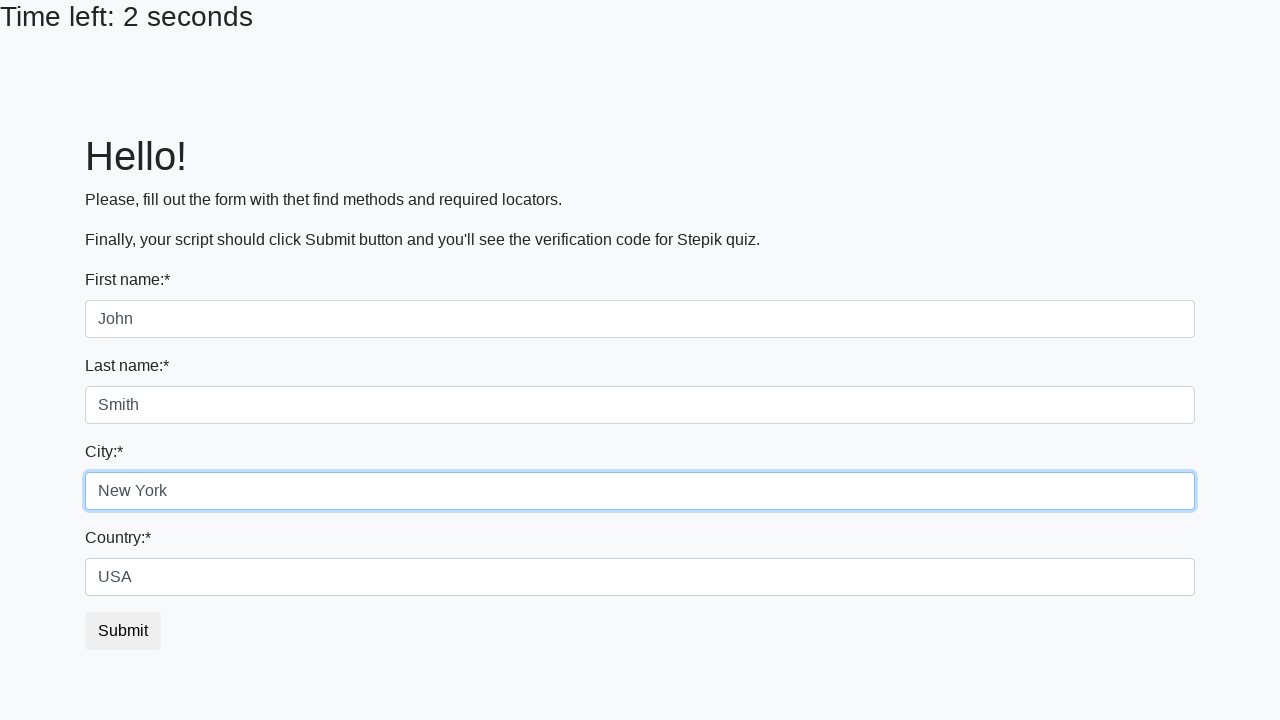

Clicked submit button at (123, 631) on button.btn
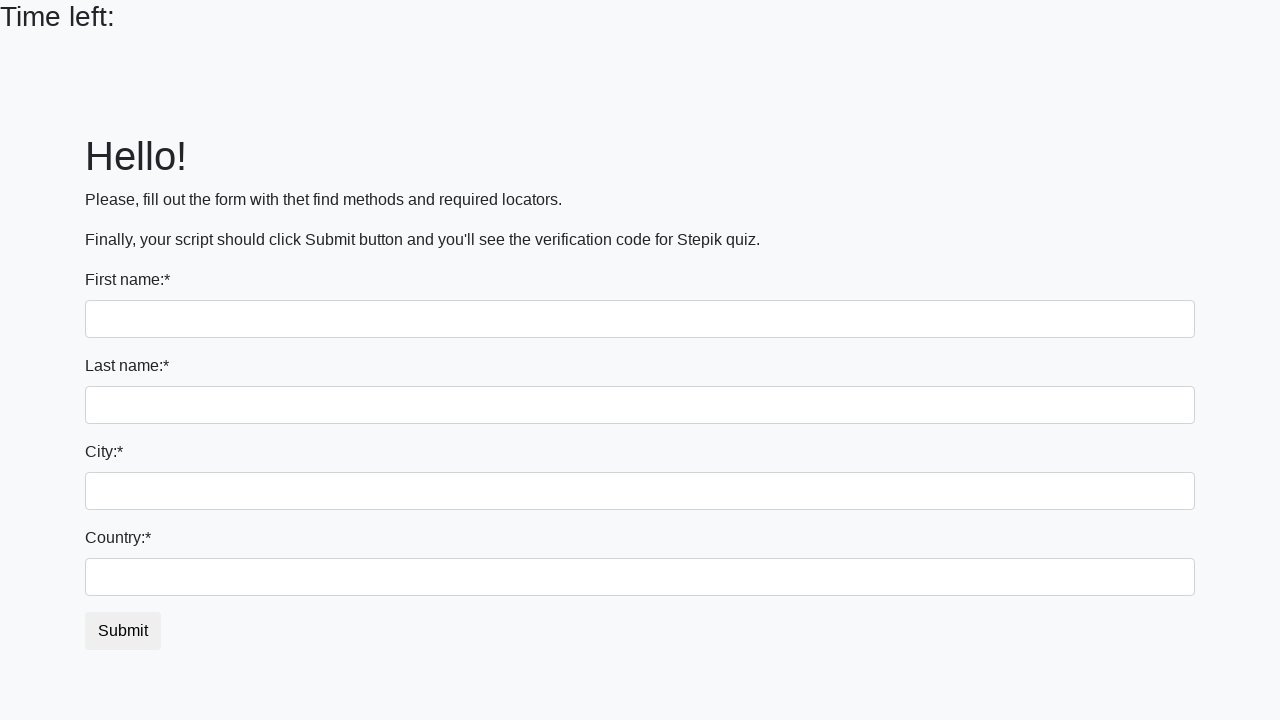

Waited 2 seconds for result to display
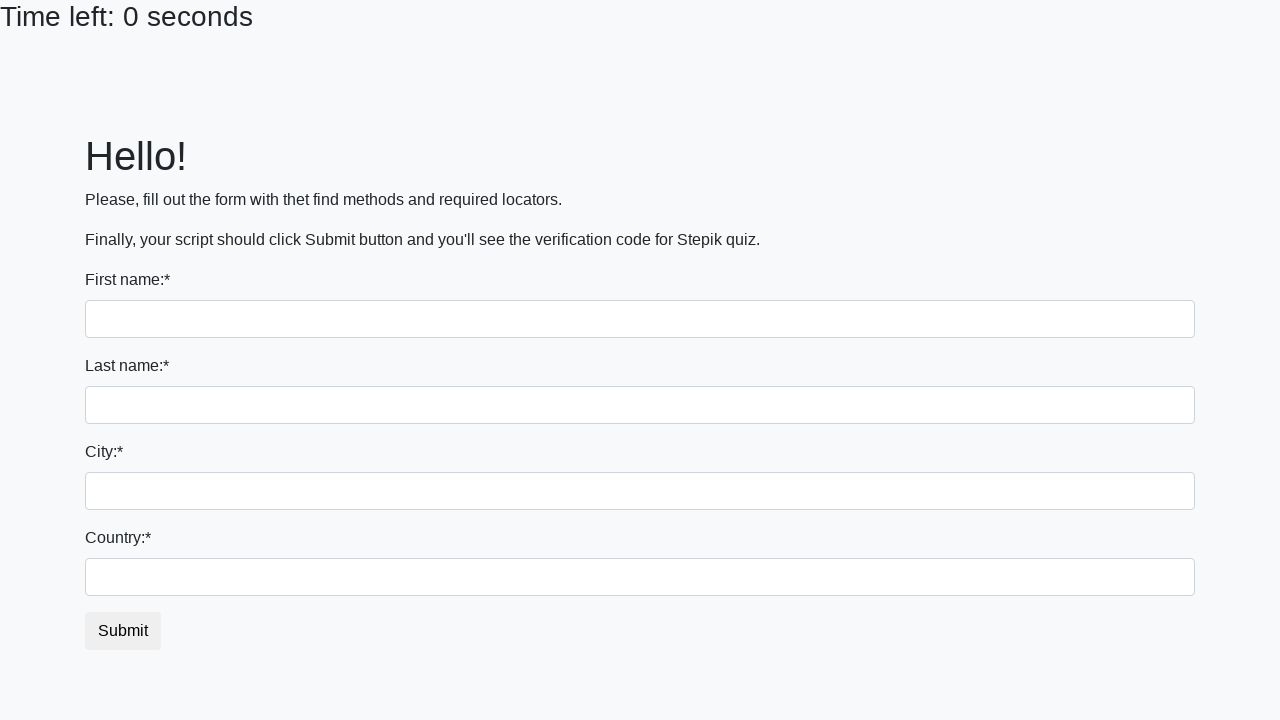

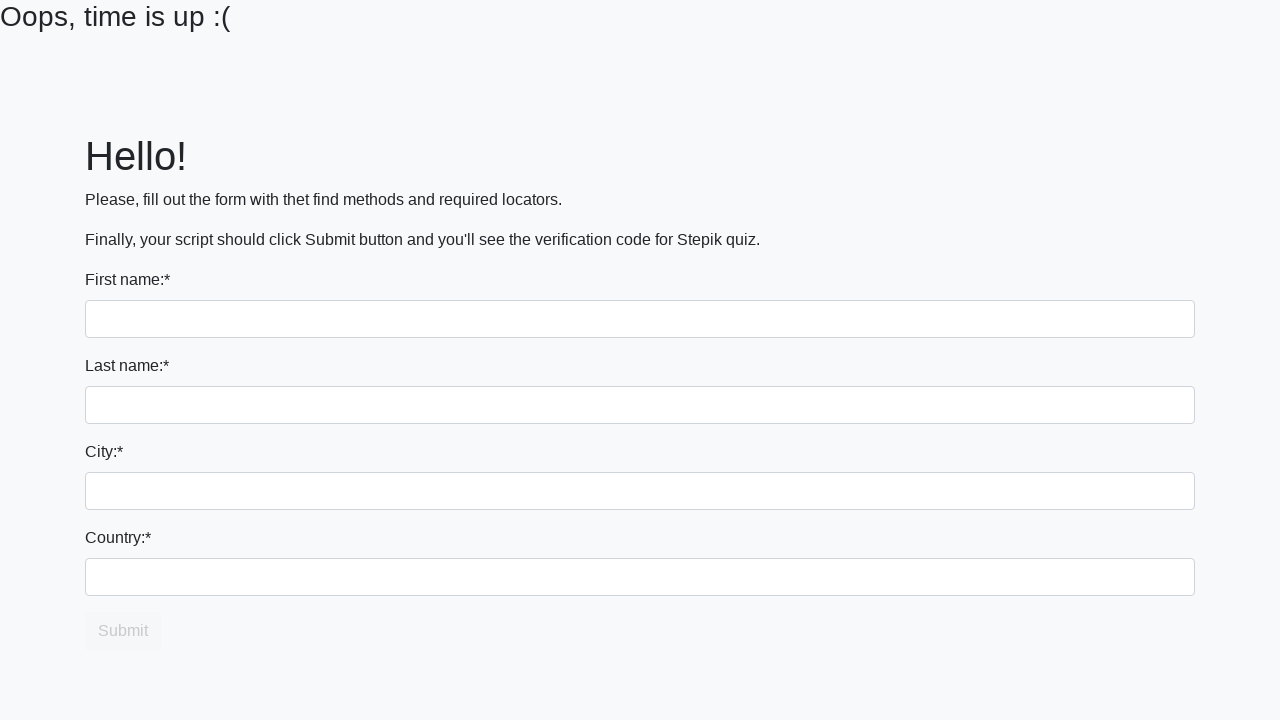